Navigates to the SpiceJet airline website homepage and waits for the page to load

Starting URL: https://www.spicejet.com

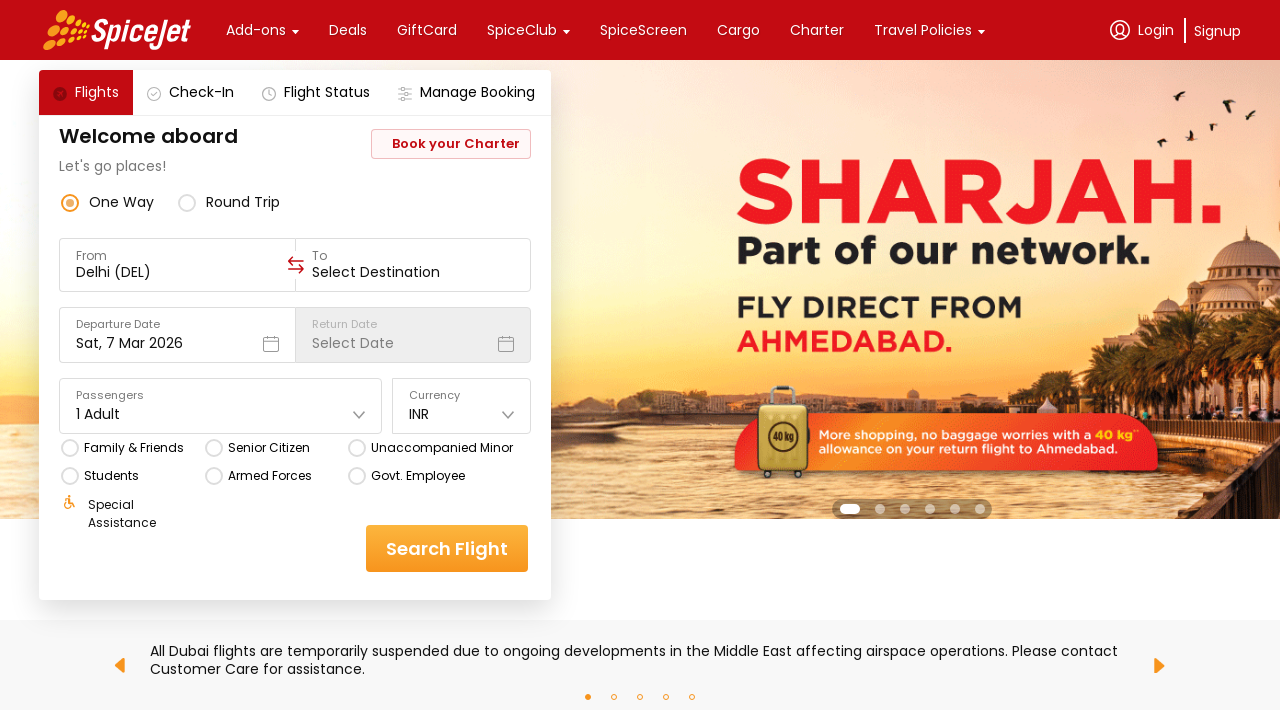

Waited for page DOM content to load
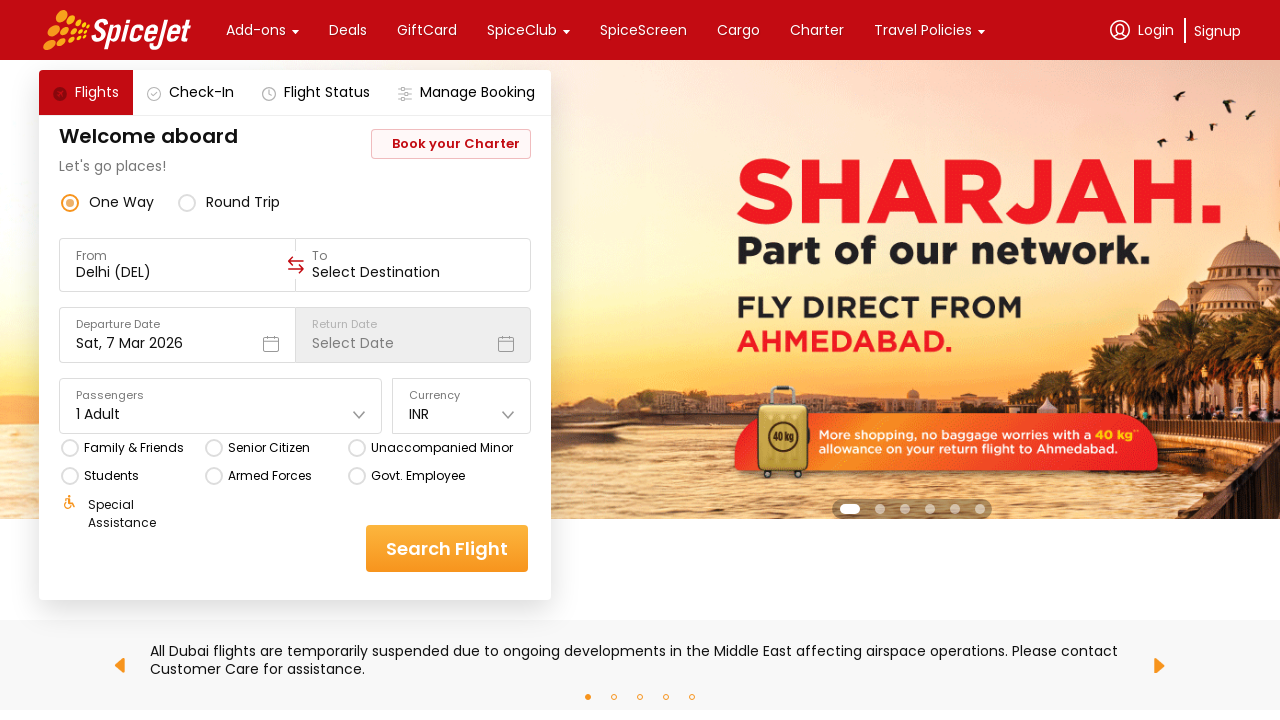

Waited for body element to be visible on SpiceJet homepage
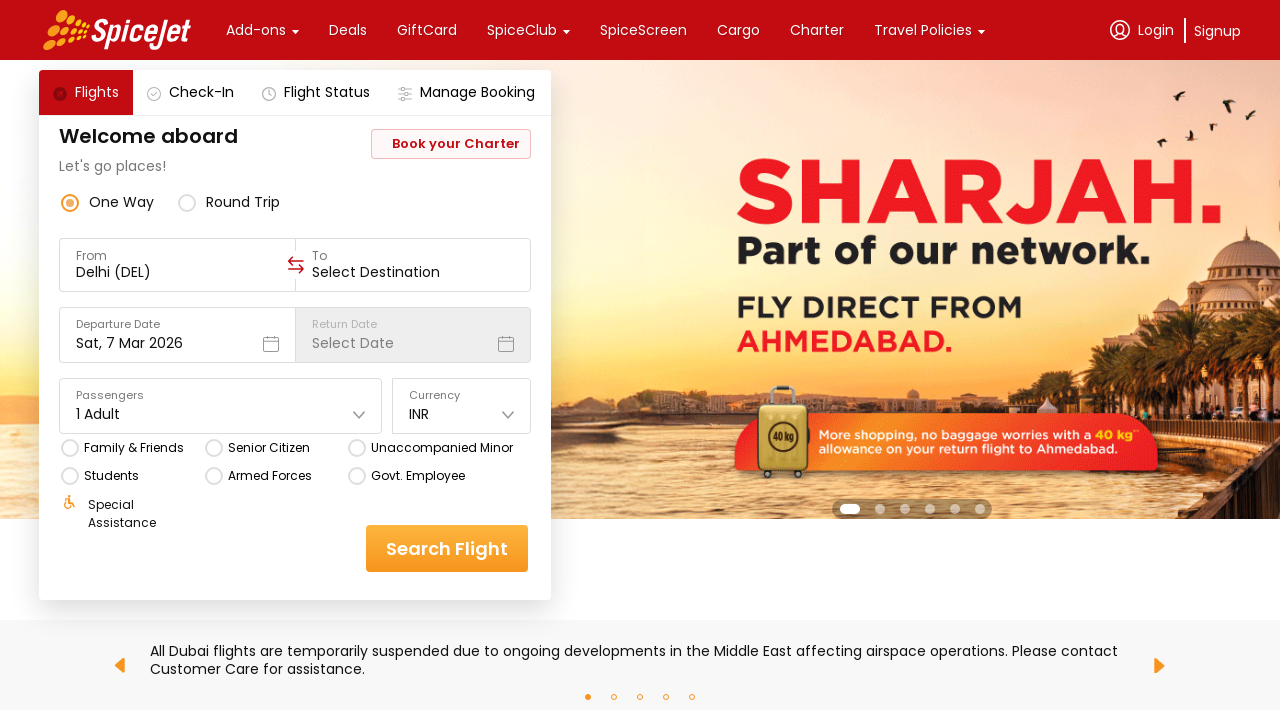

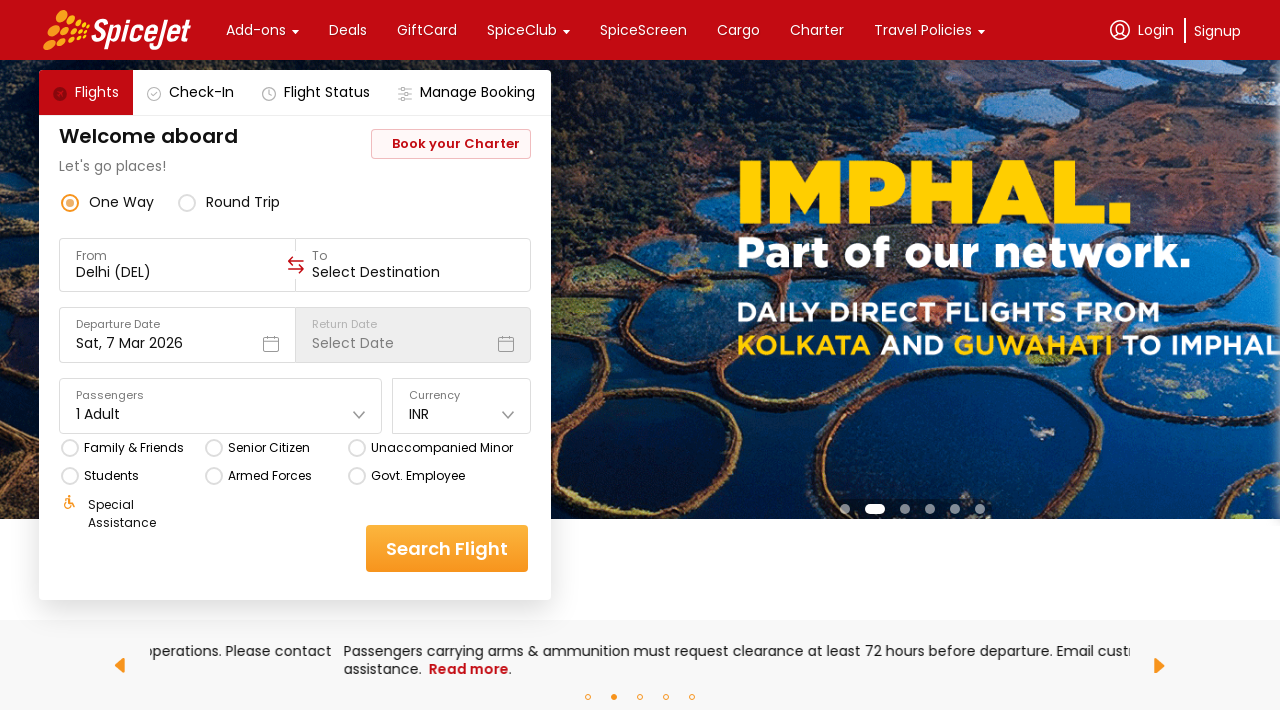